Tests the edit functionality by clicking an edit button, modifying form fields with new values, and submitting the changes

Starting URL: https://carros-crud.vercel.app/

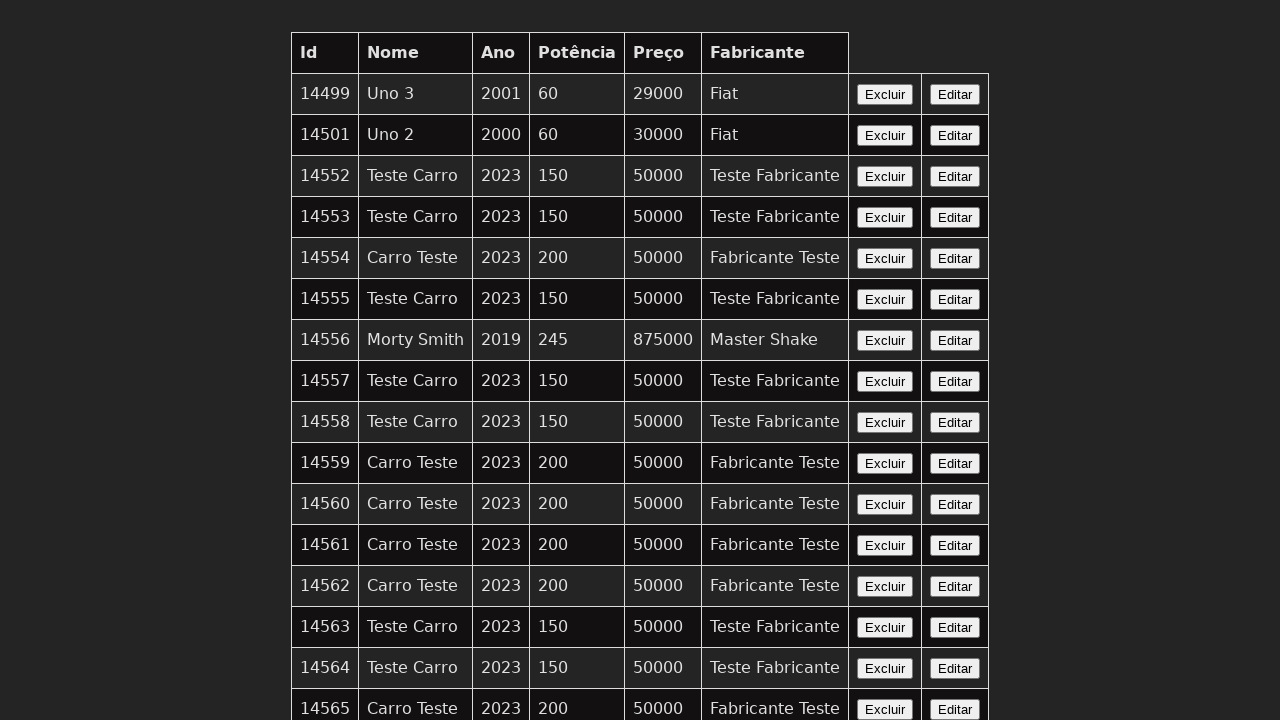

Edit button is visible and ready to click
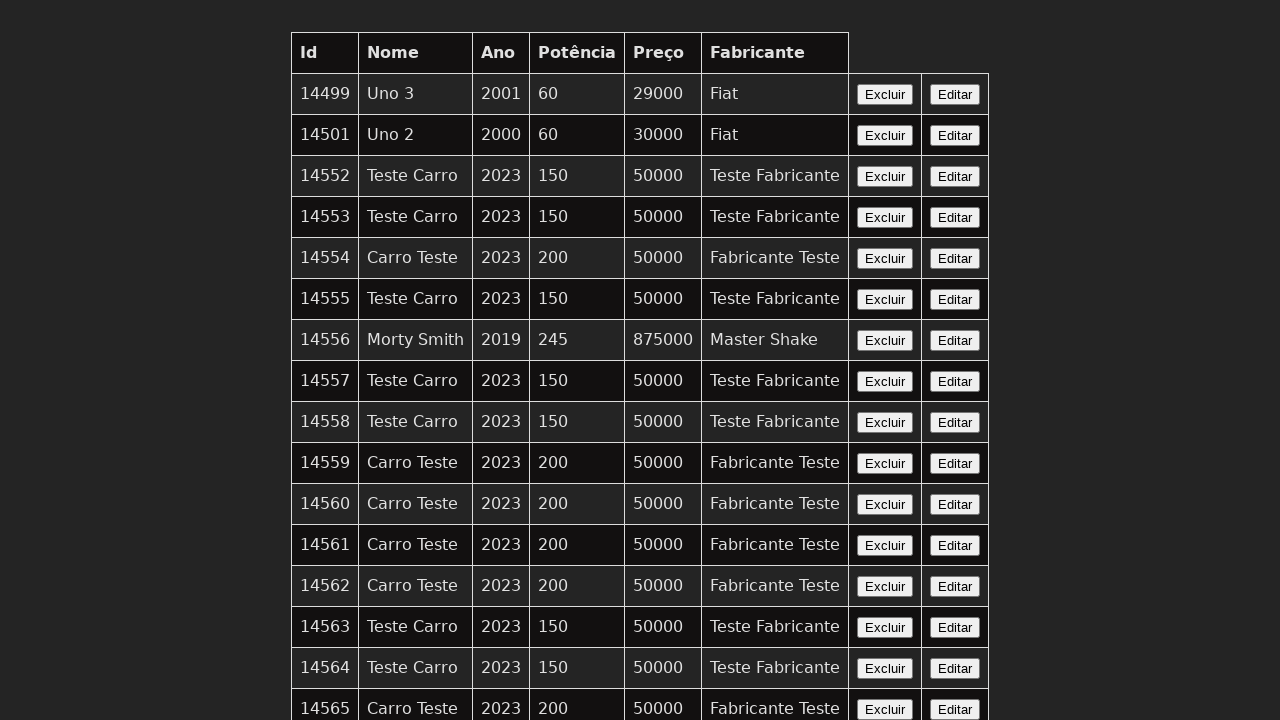

Clicked the Edit button to open edit form at (955, 94) on button:has-text('Editar') >> nth=0
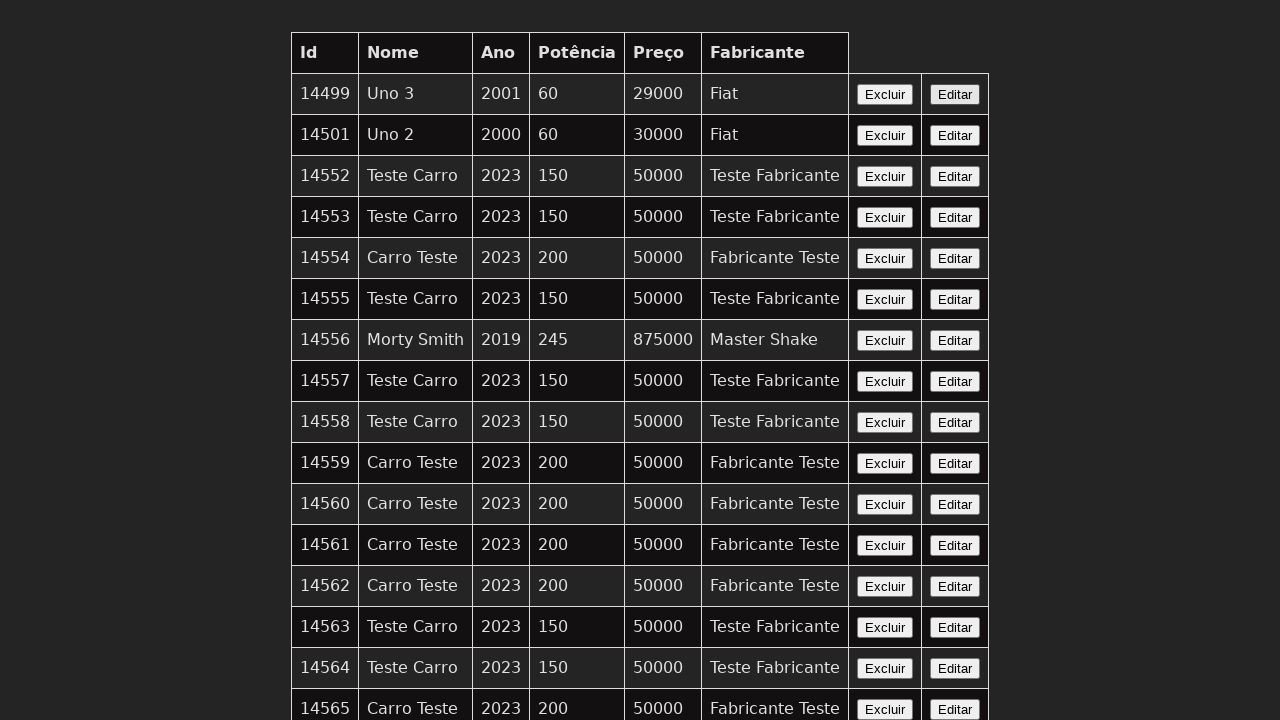

Name input field is visible
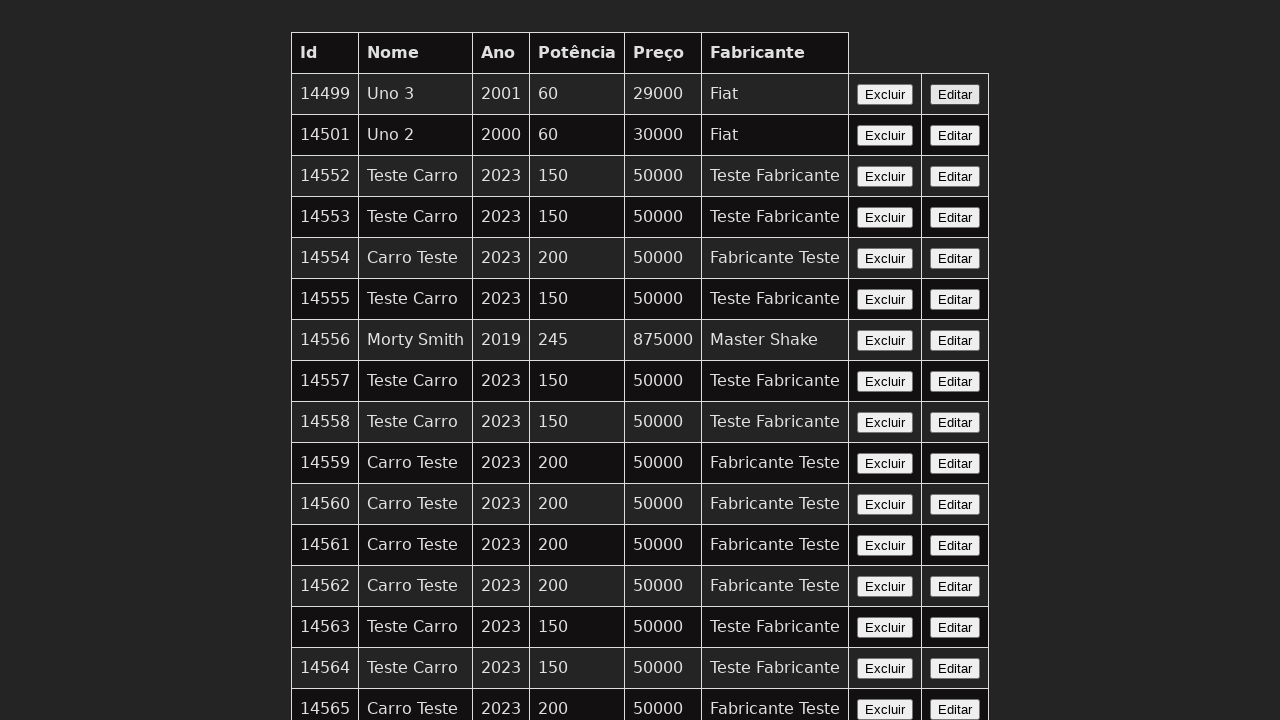

Cleared the name field on input[name='nome']
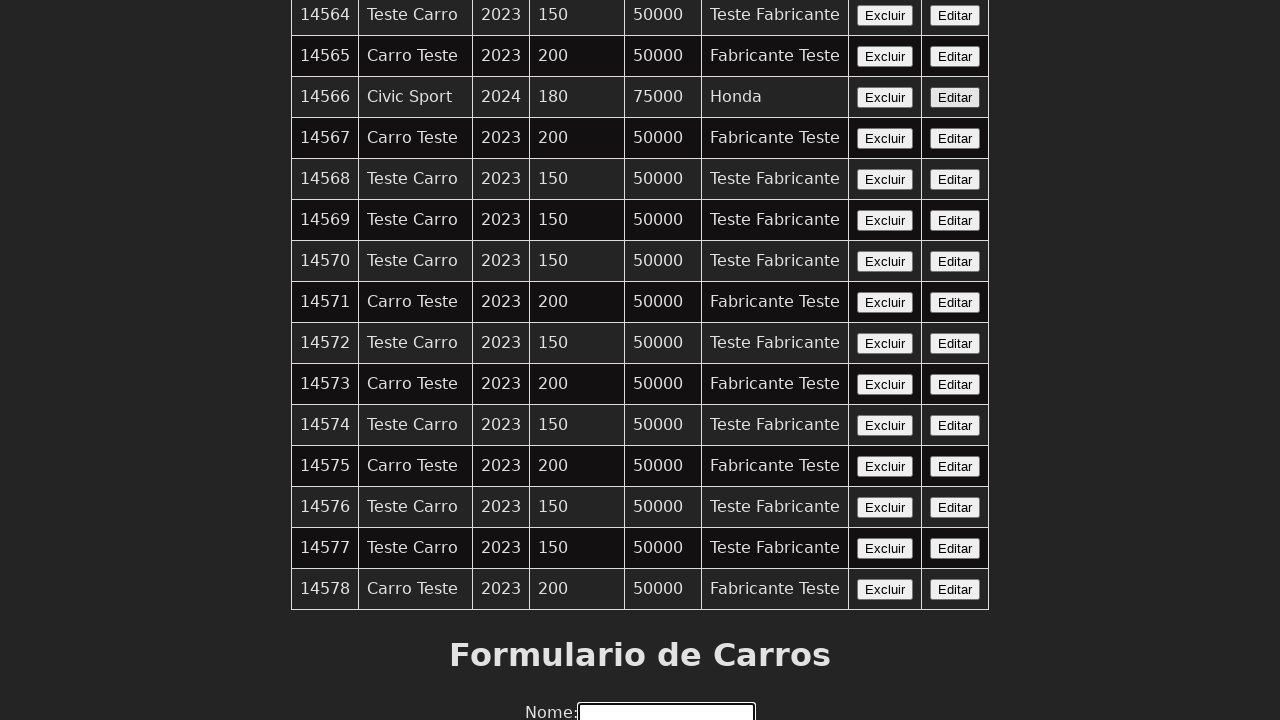

Filled name field with 'Carro Editado' on input[name='nome']
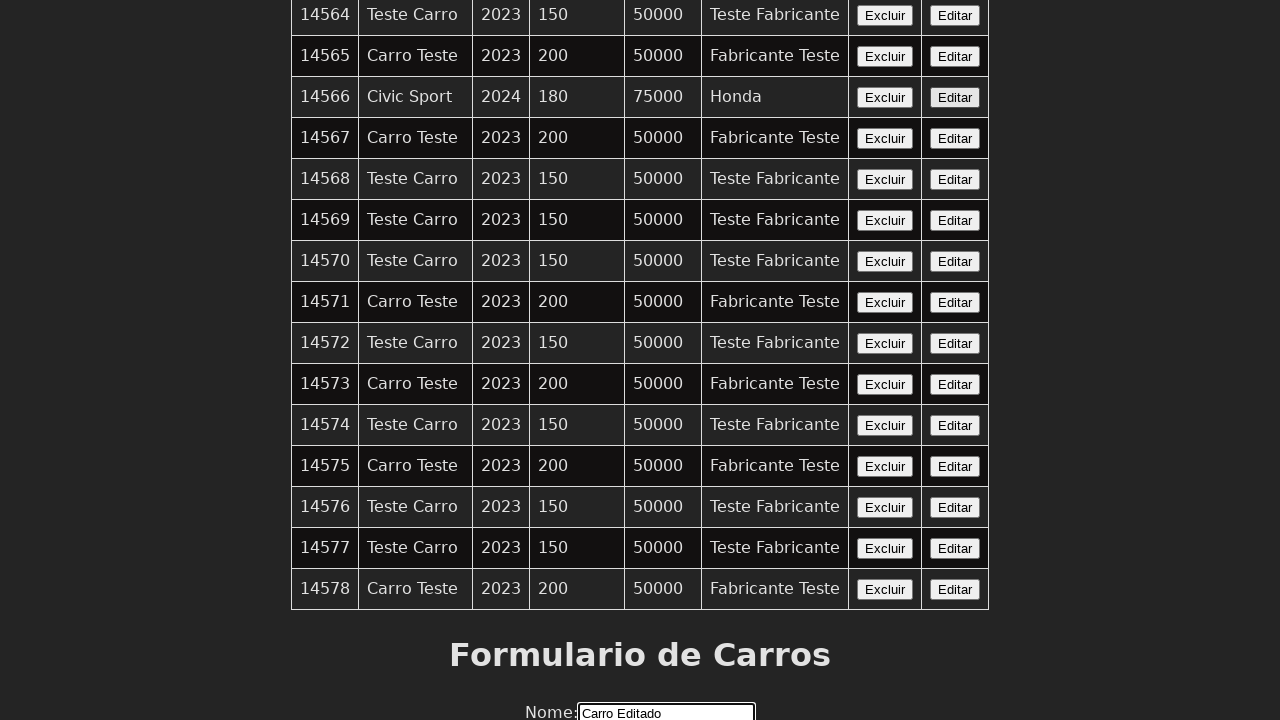

Cleared the year field on input[name='ano']
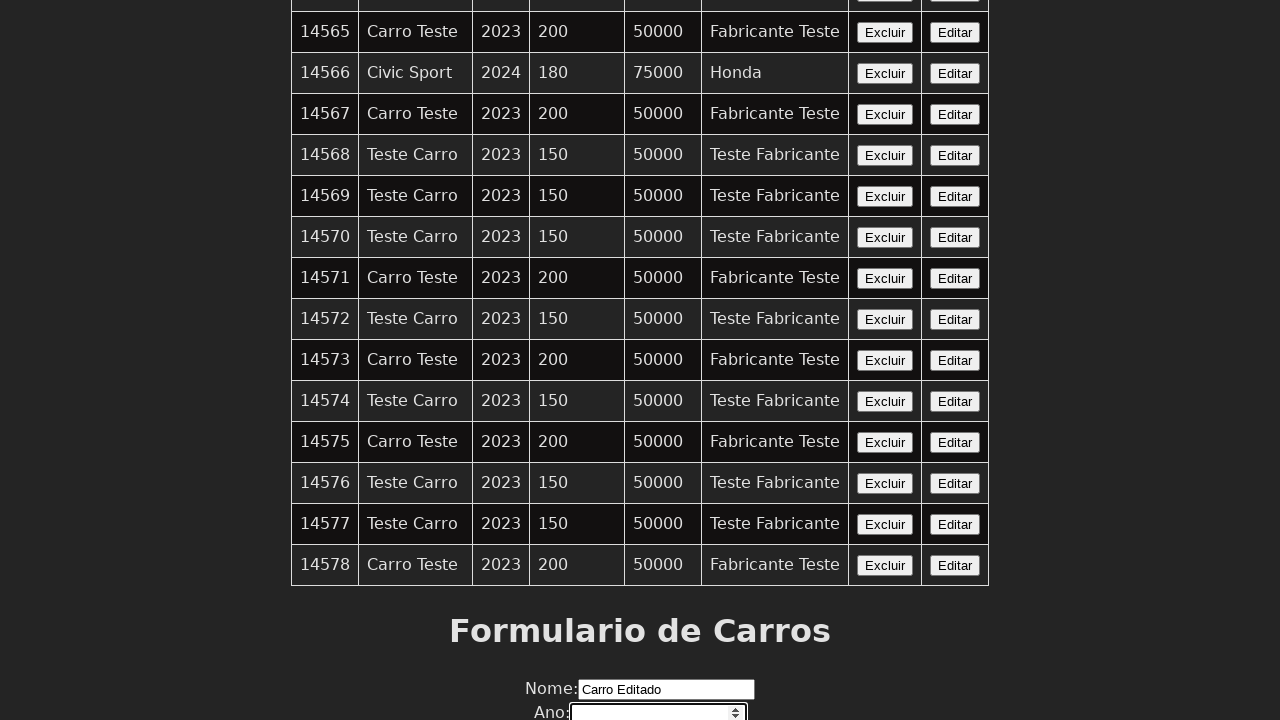

Filled year field with '2024' on input[name='ano']
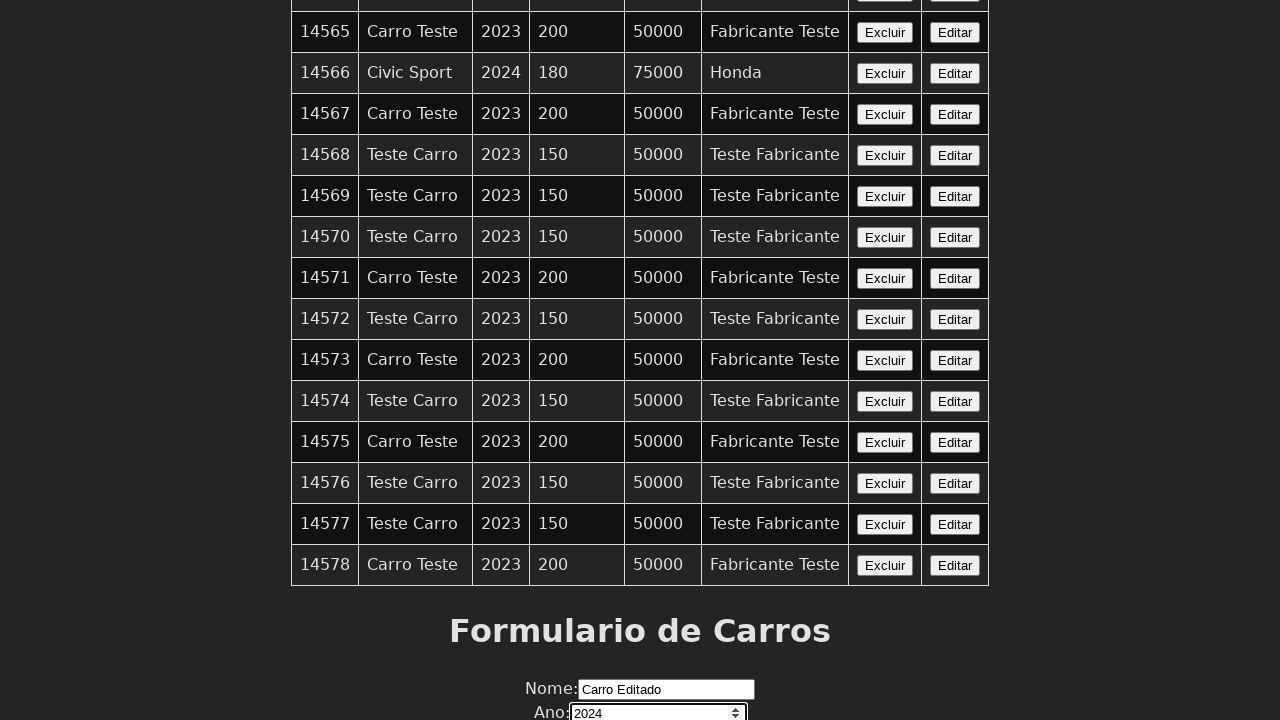

Cleared the power field on input[name='potencia']
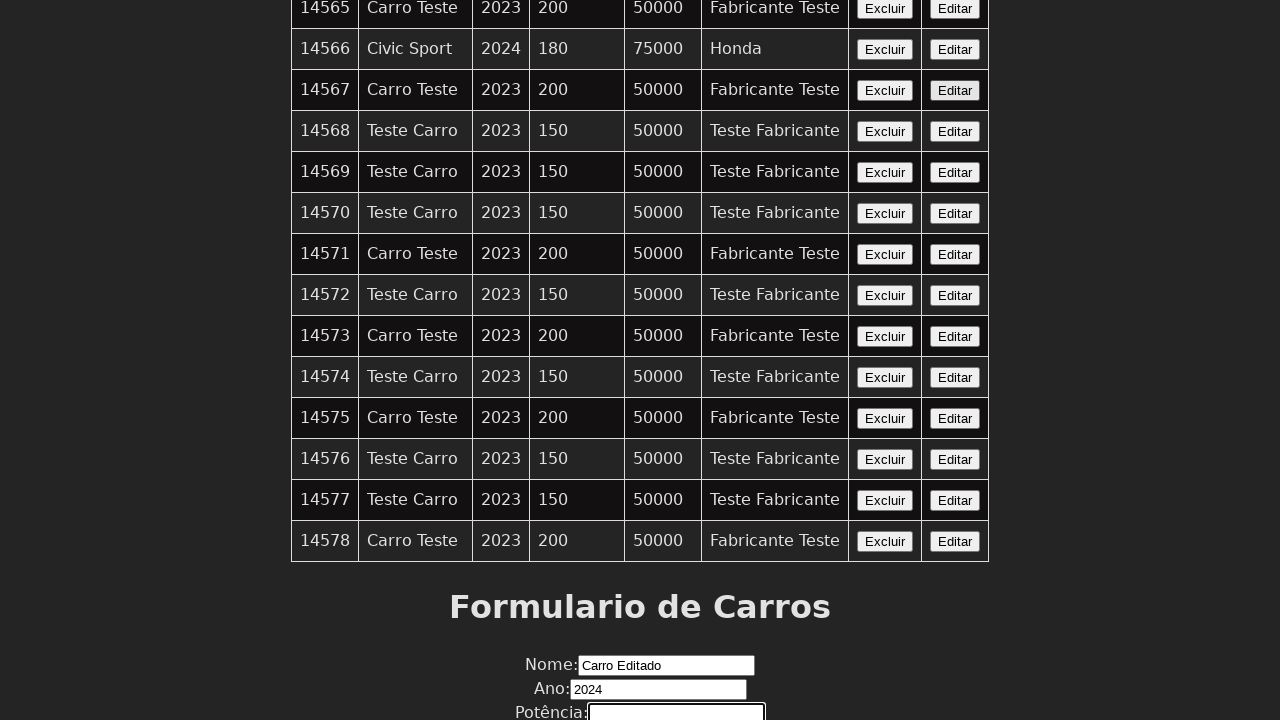

Filled power field with '180' on input[name='potencia']
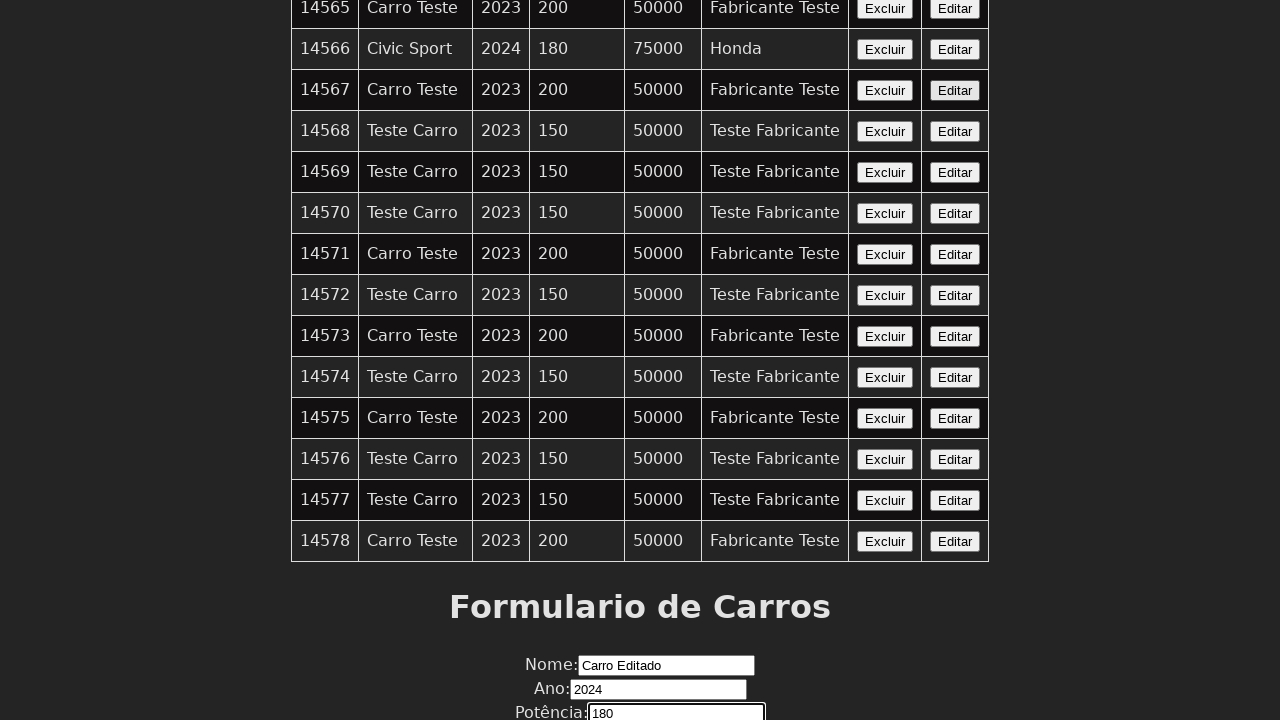

Cleared the price field on input[name='preco']
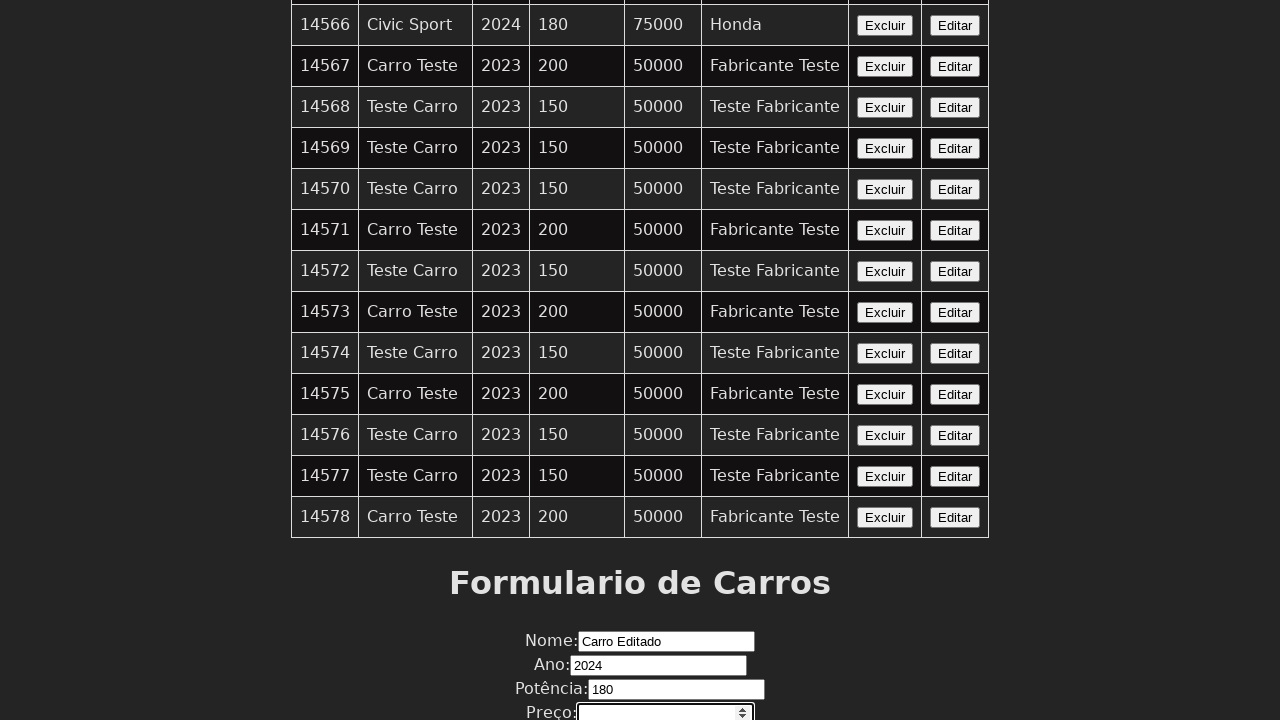

Filled price field with '60000' on input[name='preco']
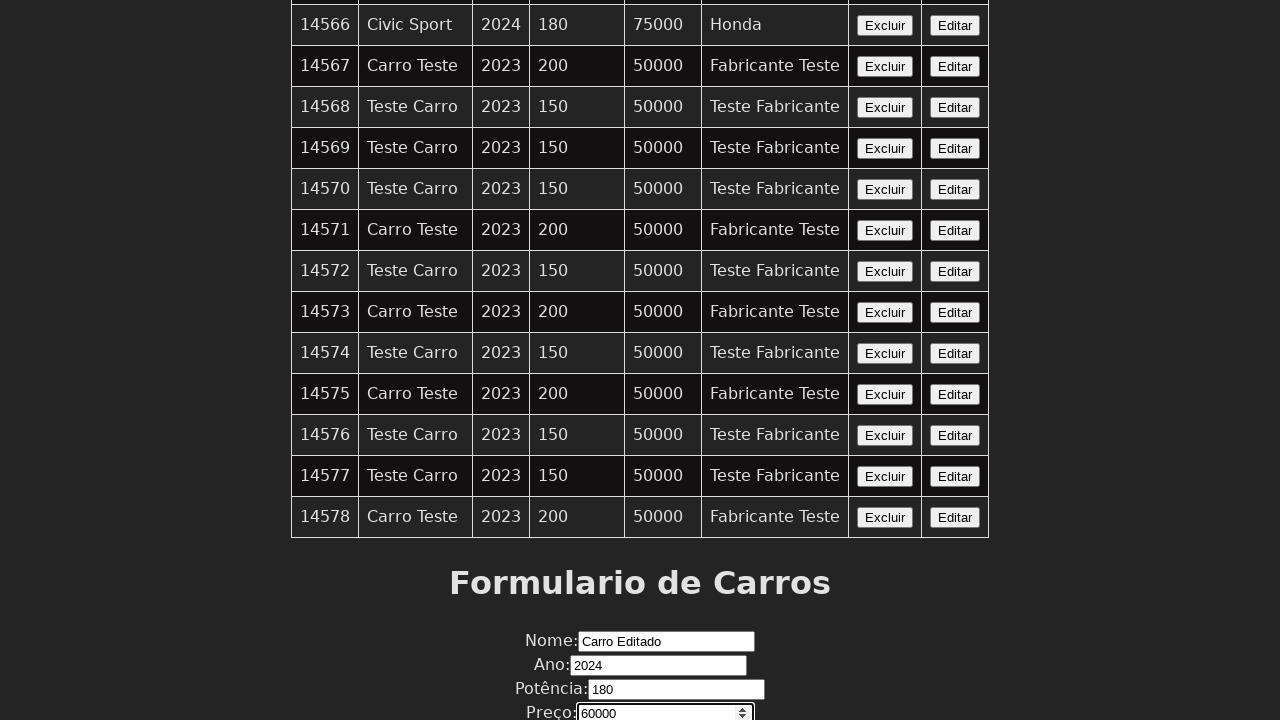

Cleared the manufacturer field on input[name='fabricante']
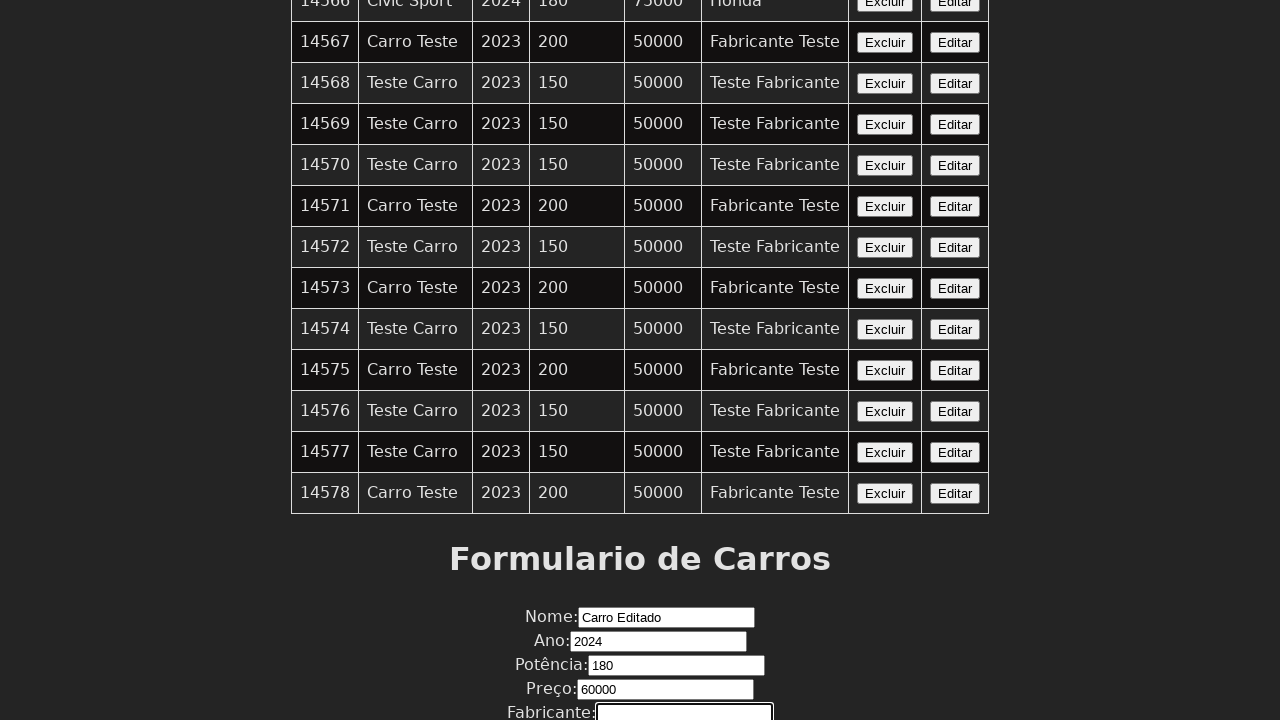

Filled manufacturer field with 'Fabricante Editado' on input[name='fabricante']
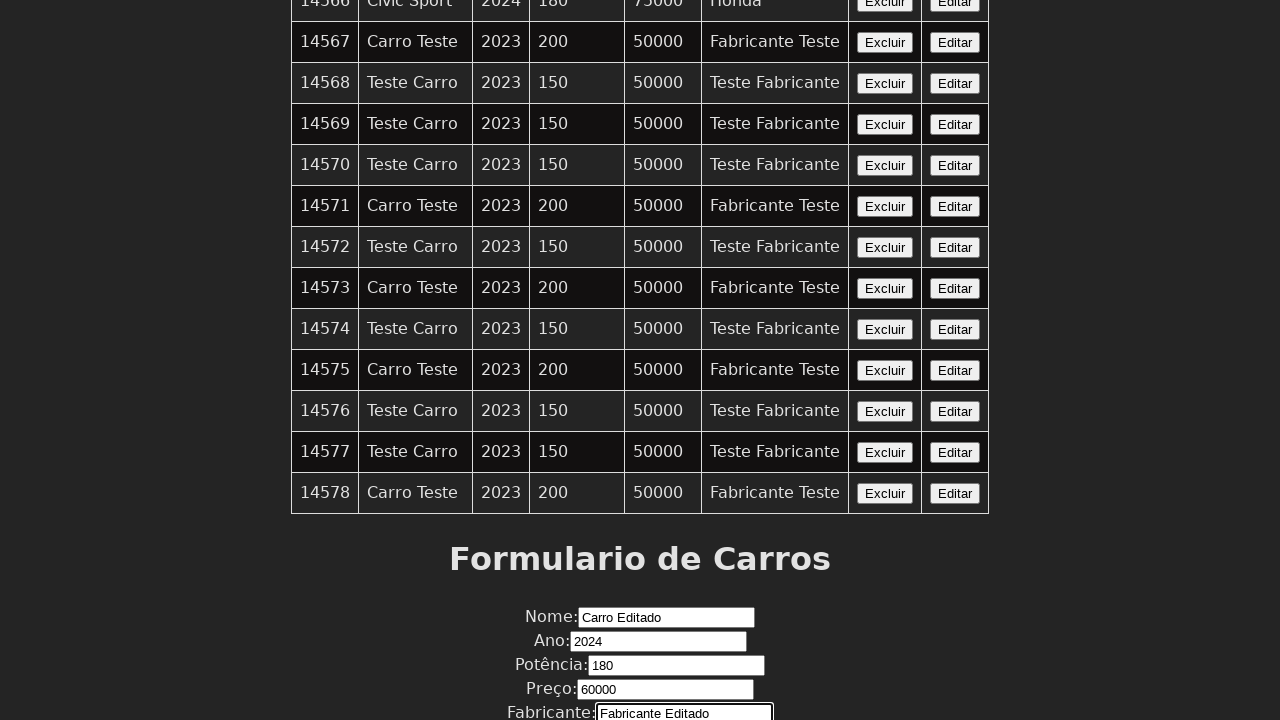

Clicked the Edit button to save all changes at (955, 94) on button:has-text('Editar')
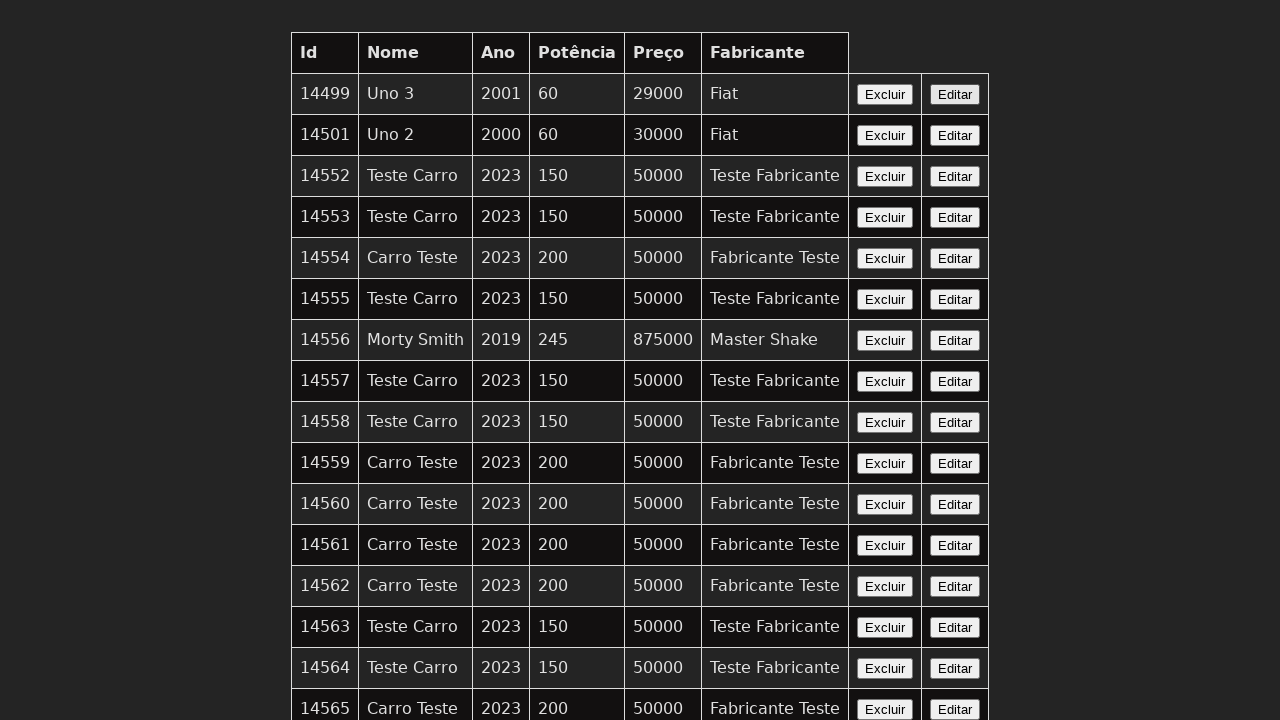

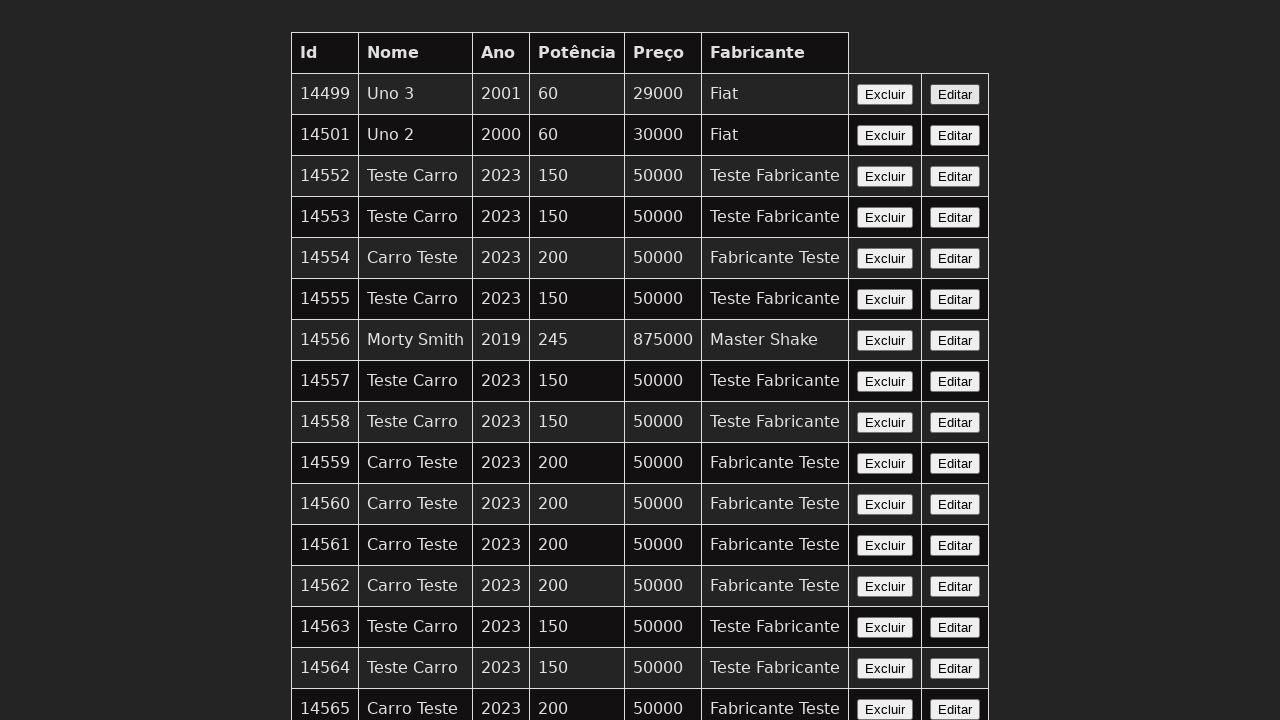